Navigates to the Form Authentication page and verifies the page title is correct

Starting URL: https://the-internet.herokuapp.com/

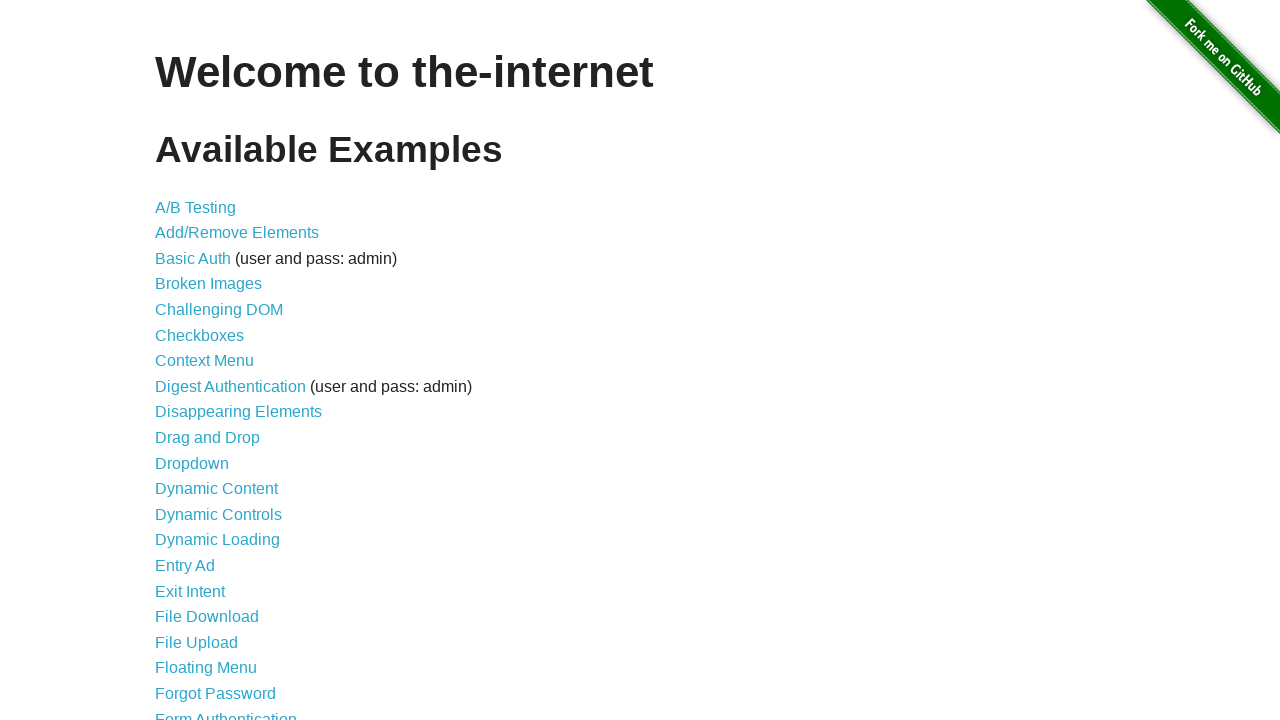

Clicked on Form Authentication link at (226, 712) on text=Form Authentication
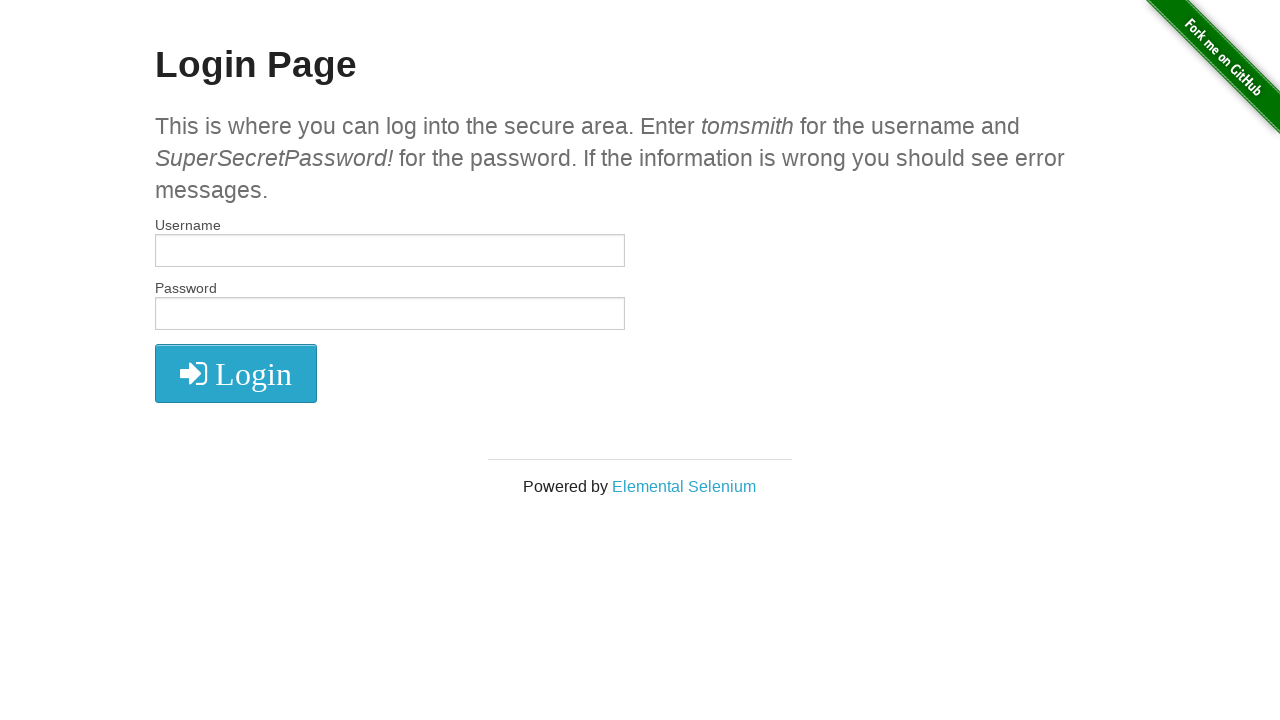

Form Authentication page loaded (domcontentloaded)
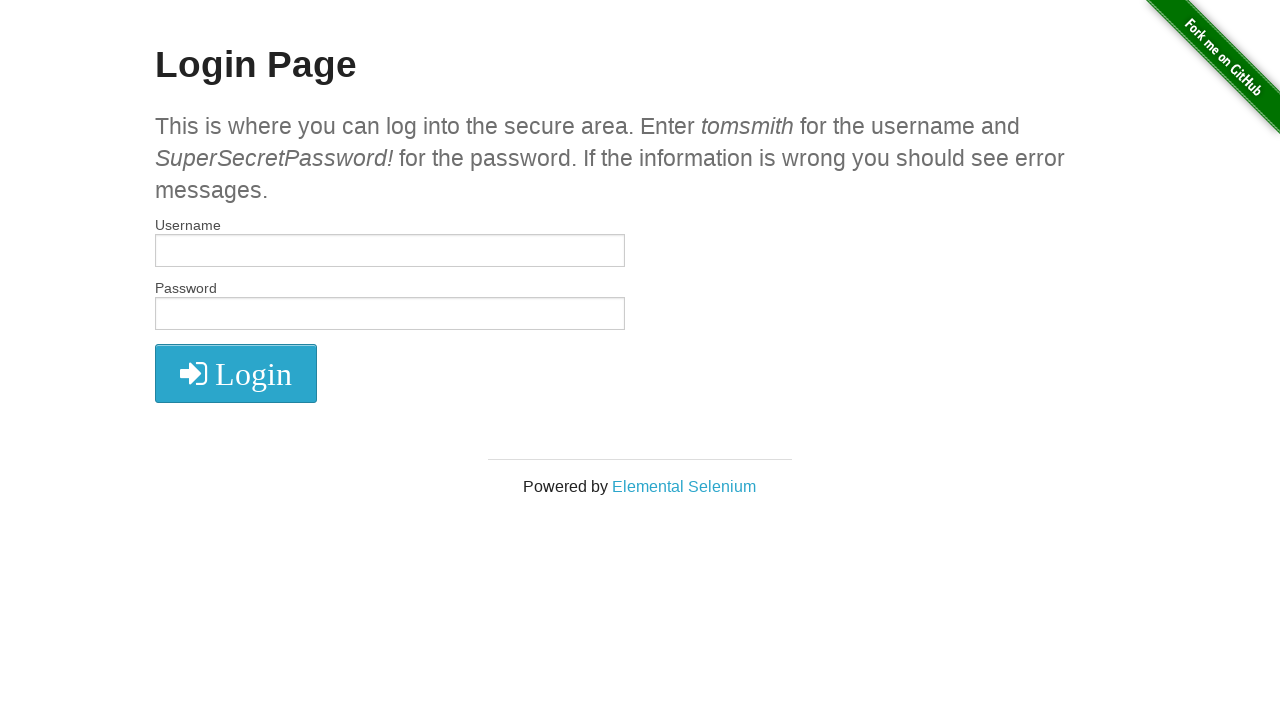

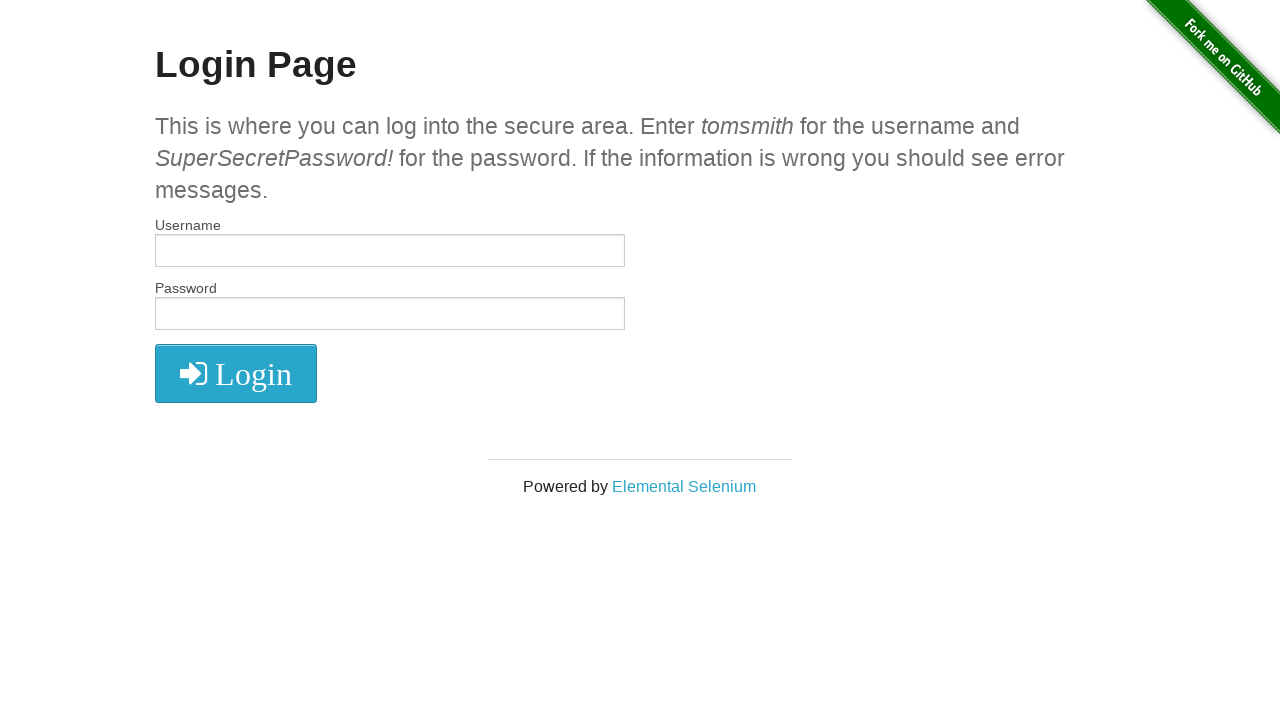